Tests adding a product to cart by opening it in a new tab, adding to cart, and verifying it appears in the shopping cart

Starting URL: https://www.demoblaze.com/index.html

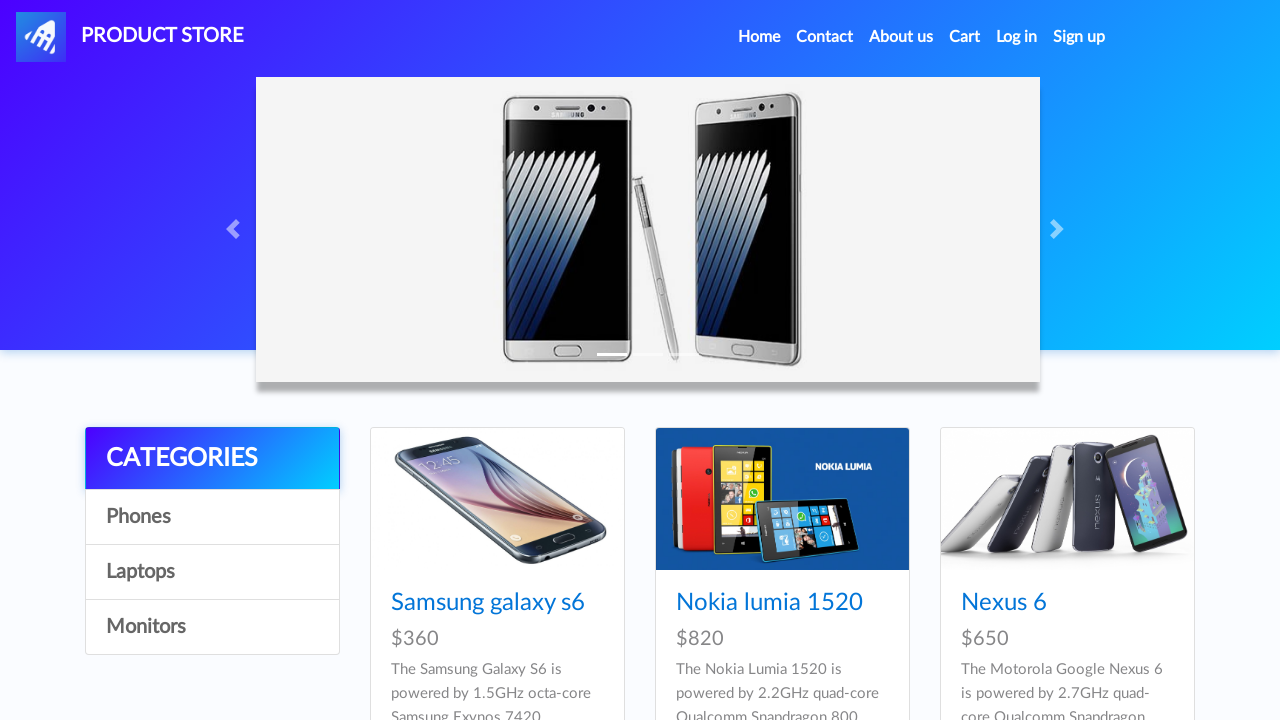

Pressed Control key down
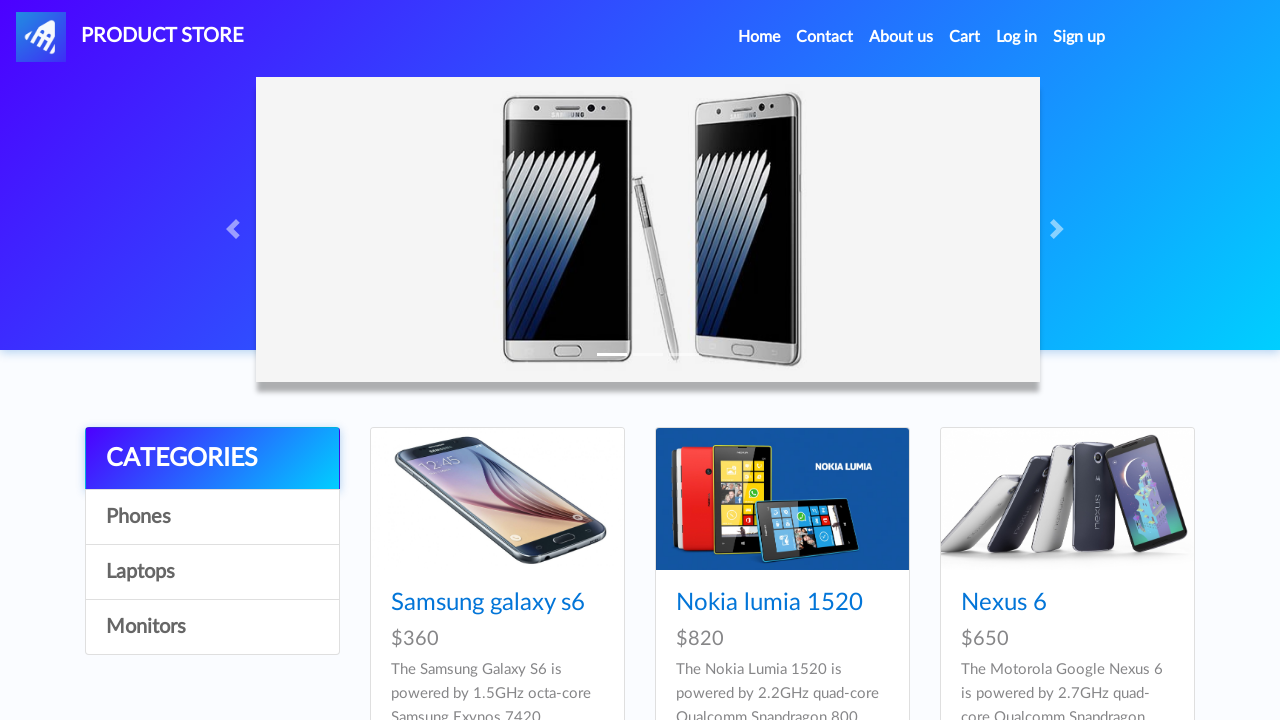

Clicked product link to open in new tab at (1067, 360) on a[href="prod.html?idp_=9"]
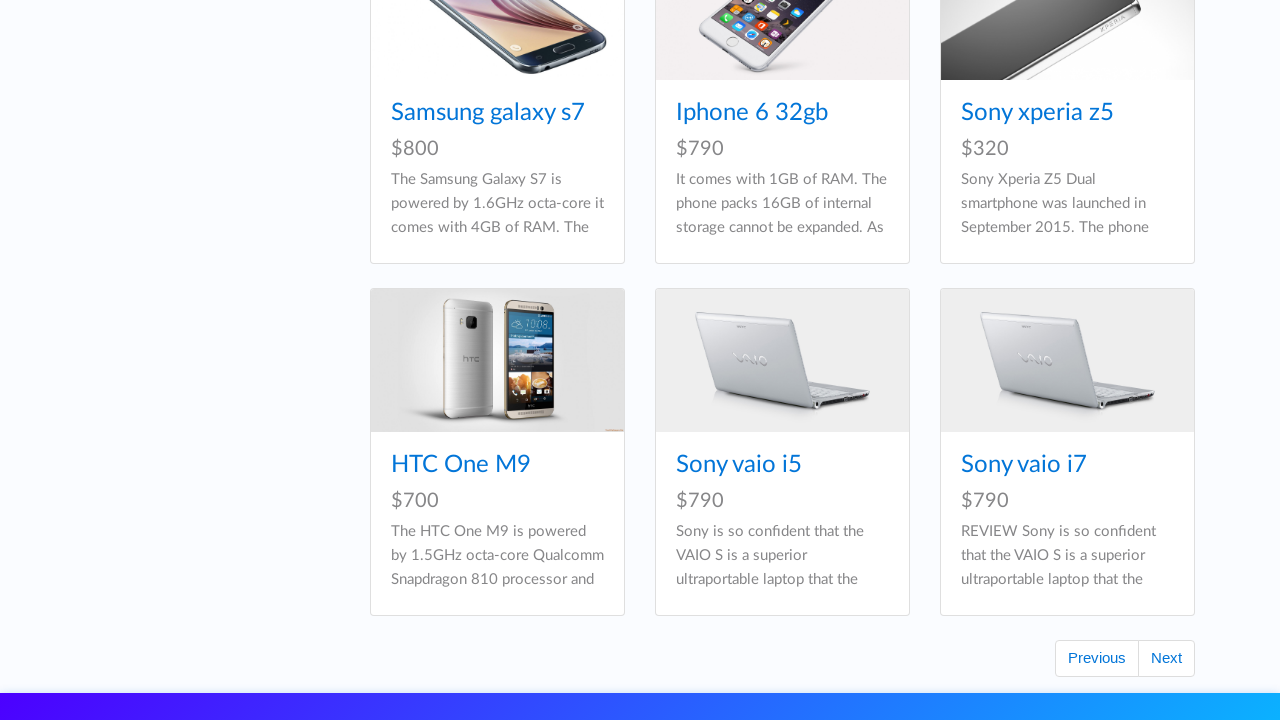

Released Control key
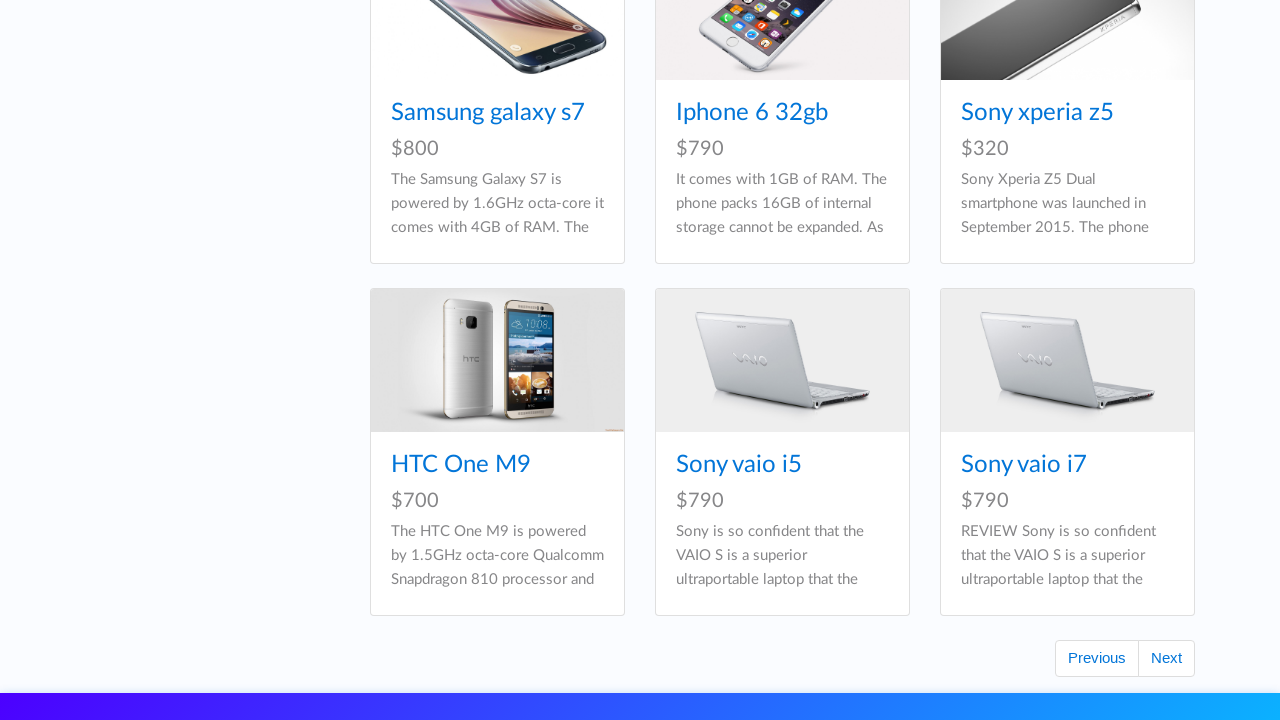

Switched to newly opened product tab
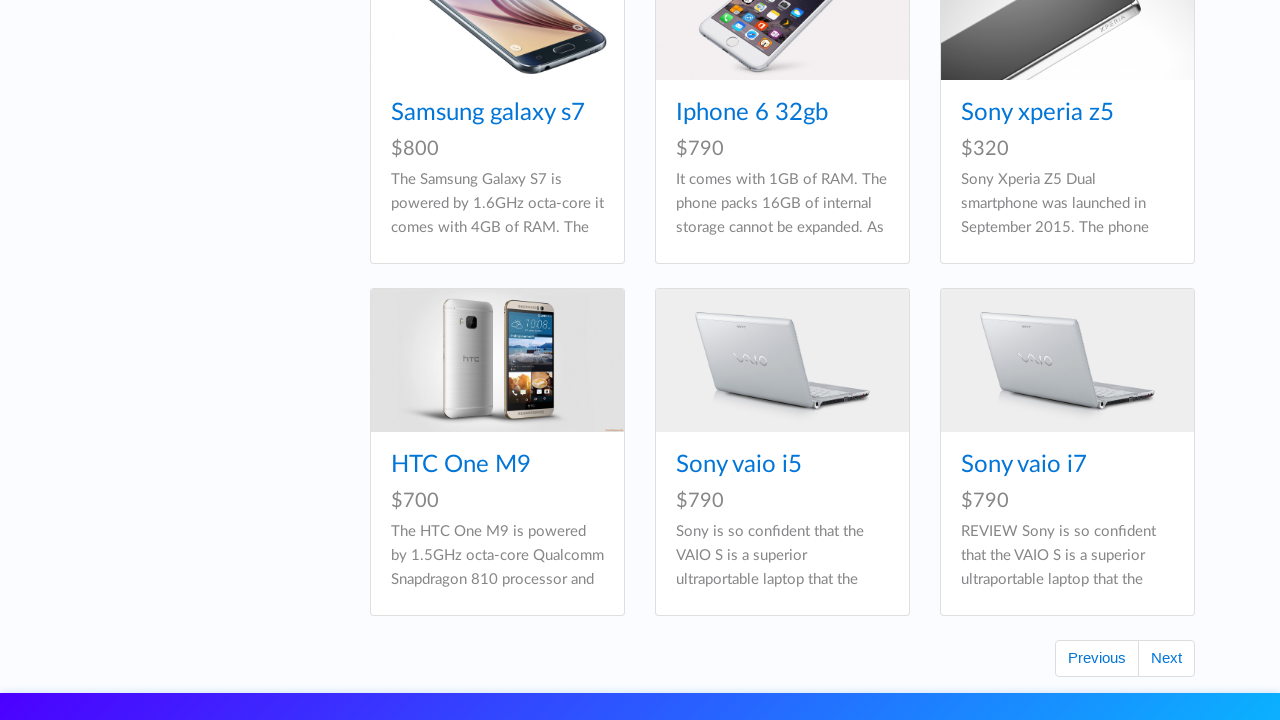

Retrieved product name: Sony vaio i7

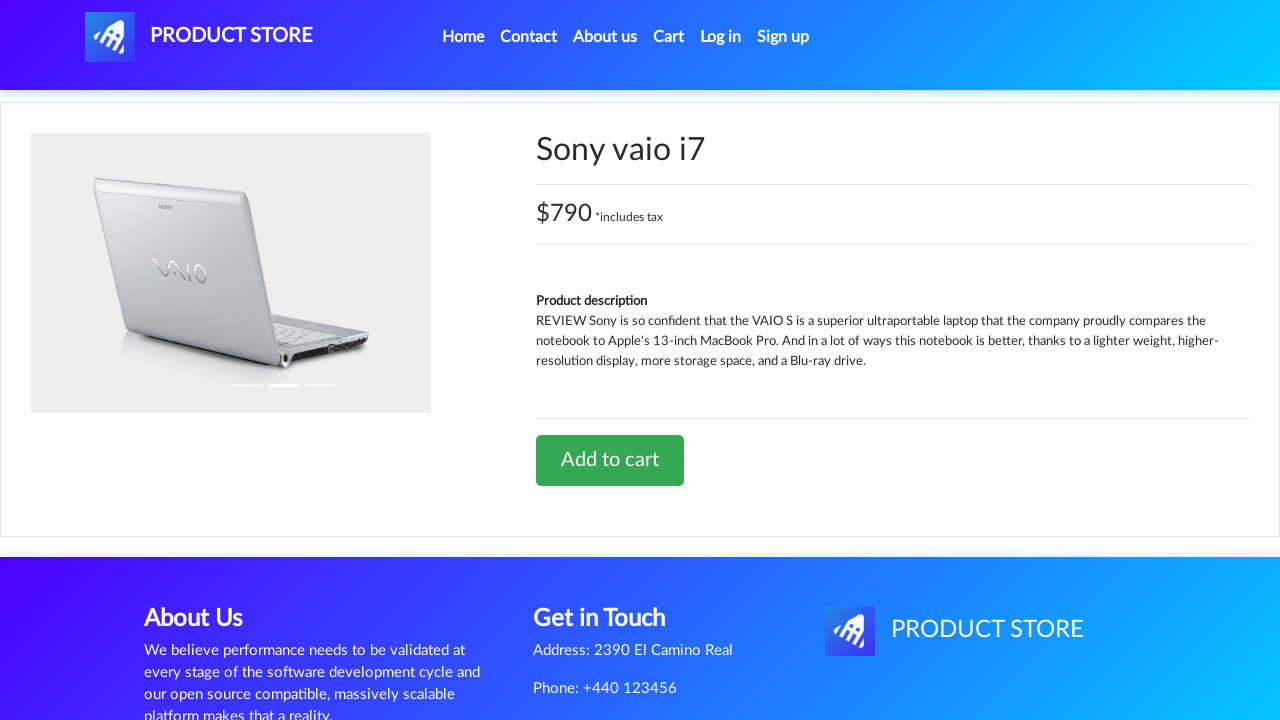

Clicked 'Add to Cart' button at (610, 460) on a[onclick="addToCart(9)"]
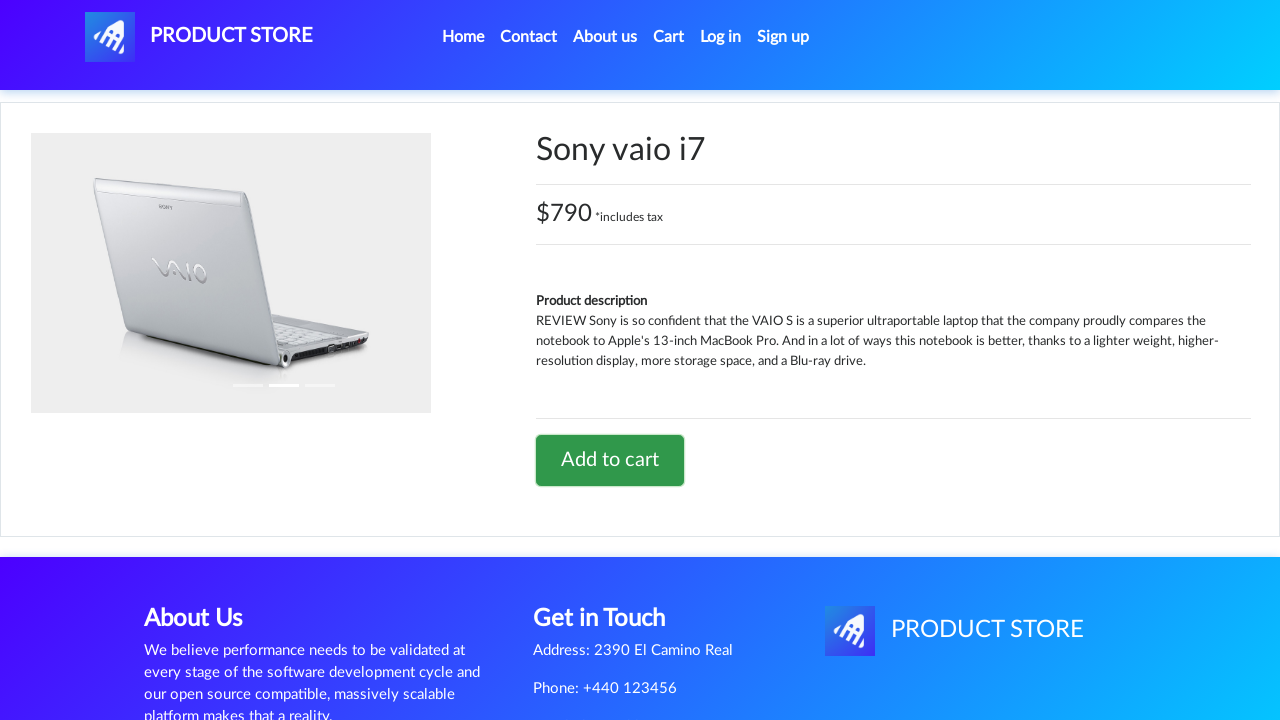

Set up dialog handler to accept alerts
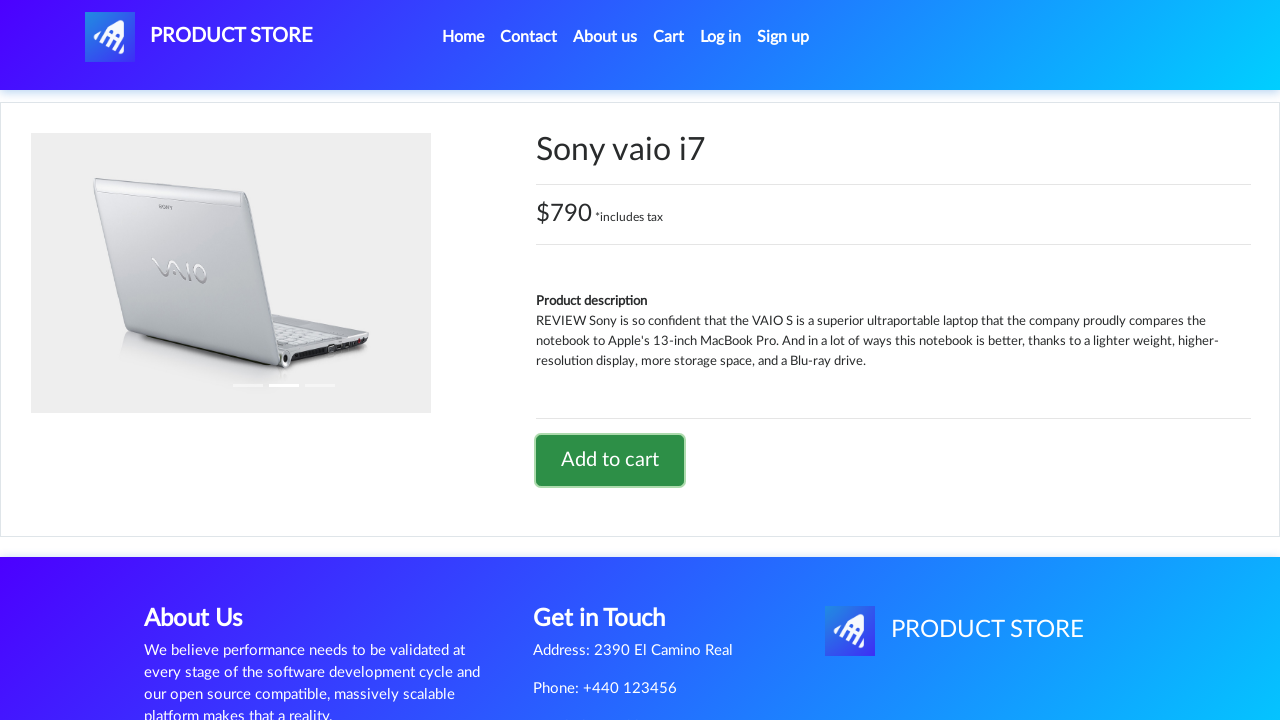

Closed product tab
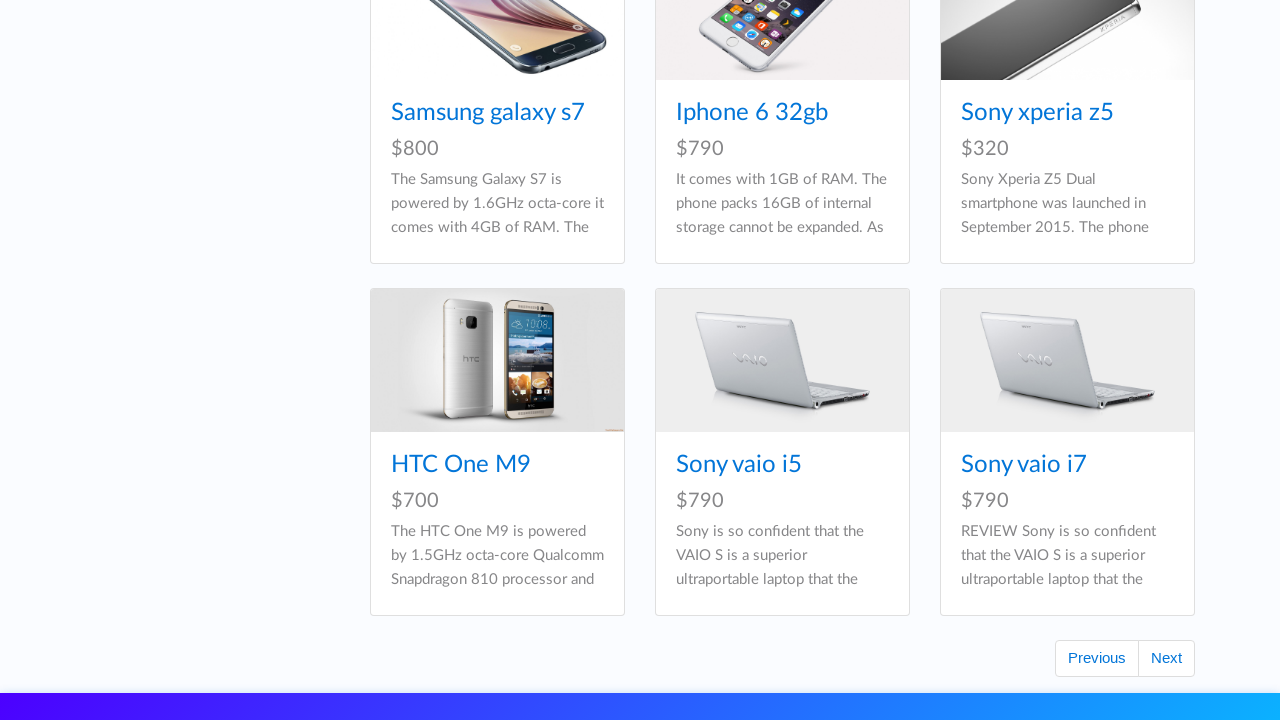

Clicked cart button to view shopping cart at (965, 37) on #cartur
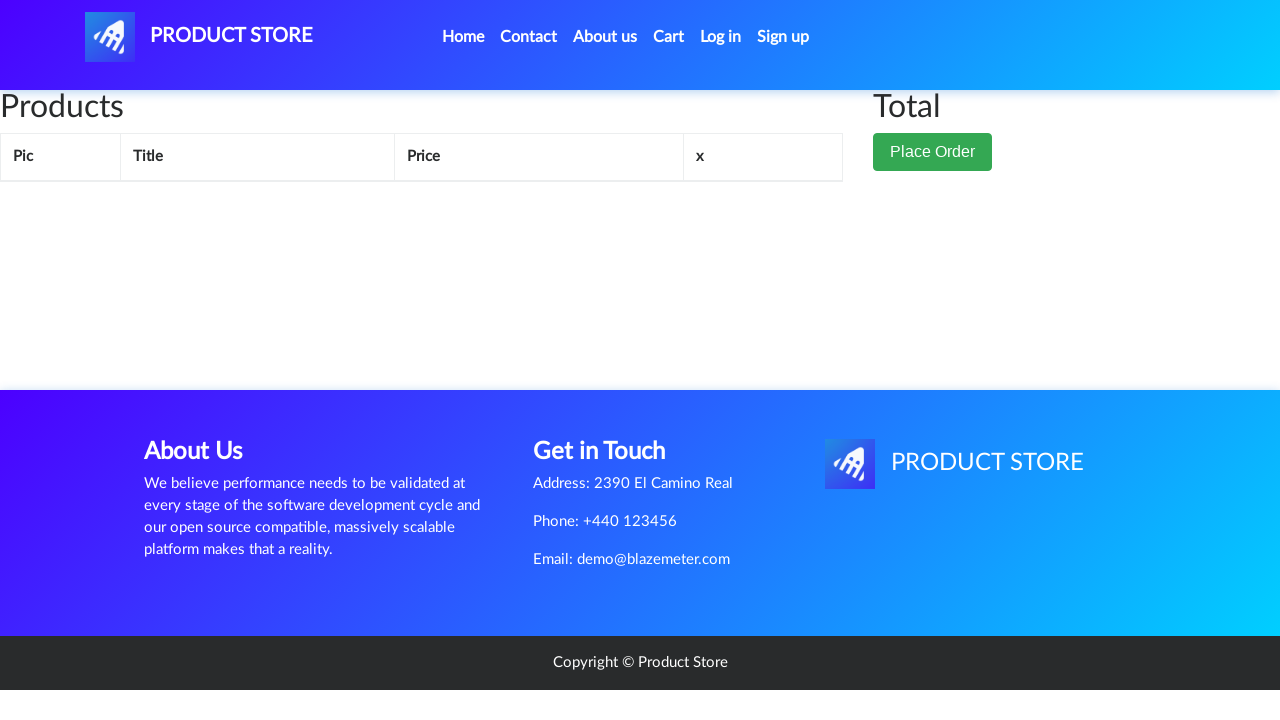

Verified product appears in shopping cart
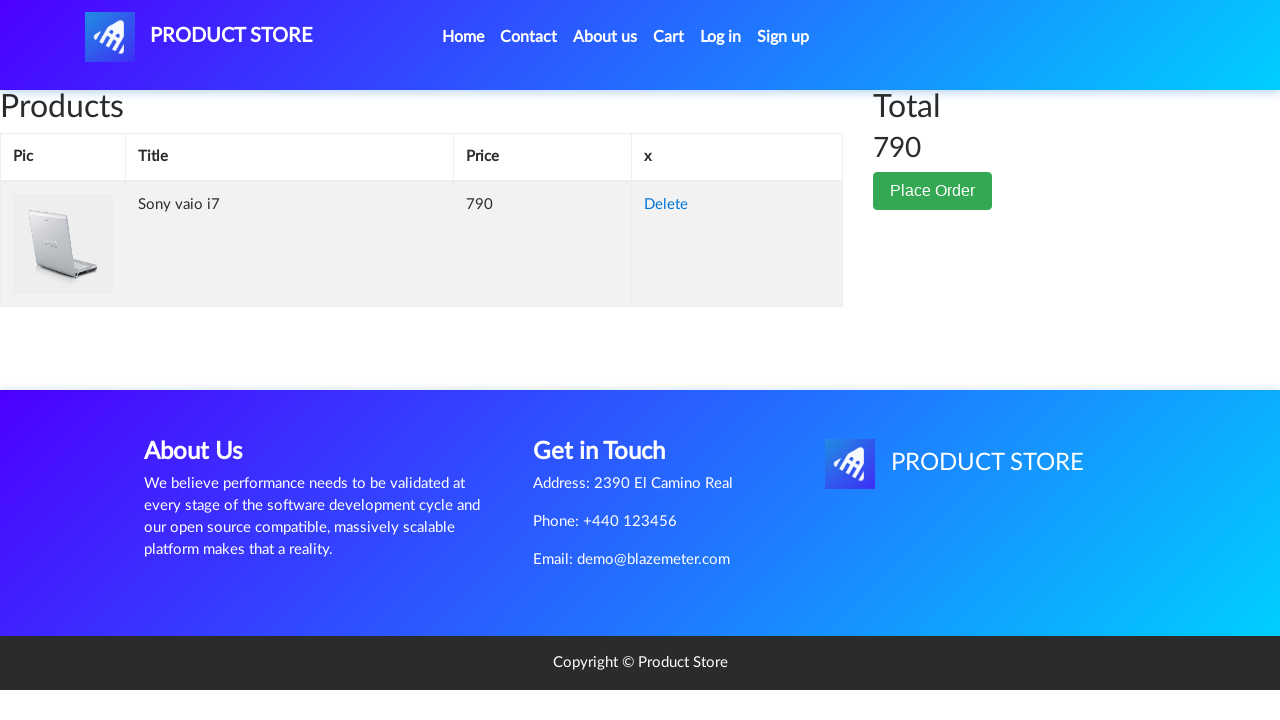

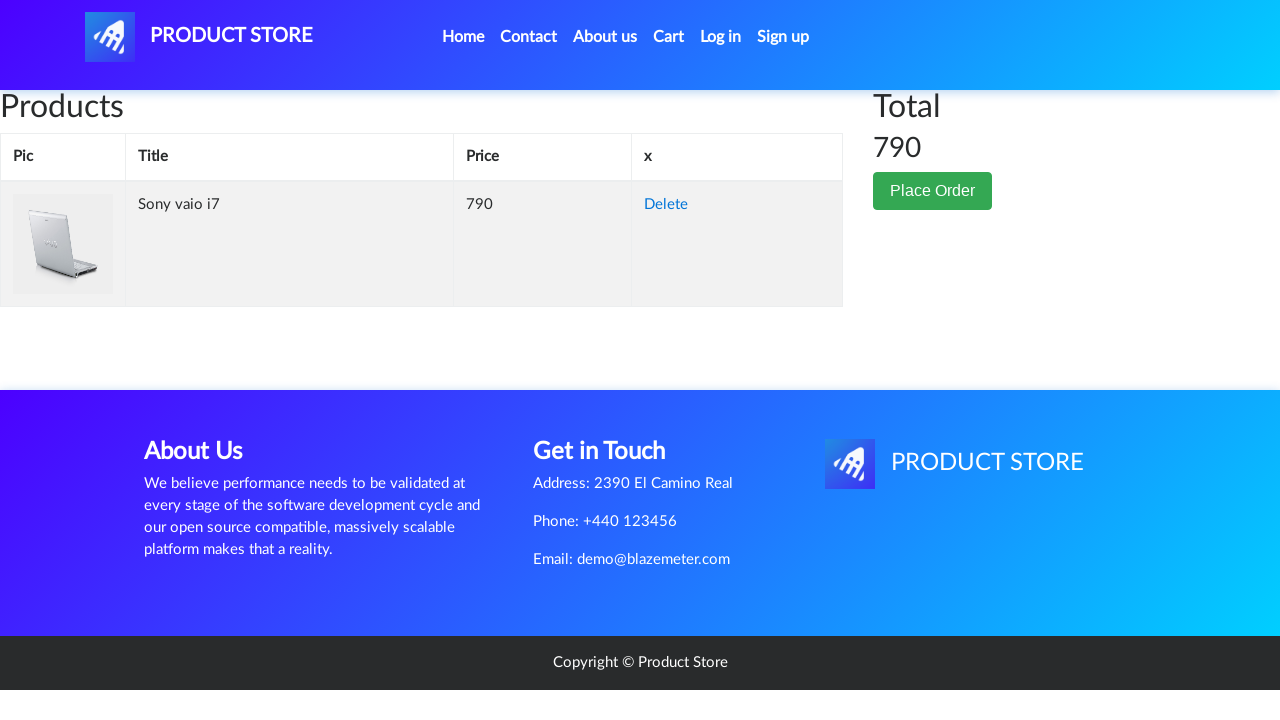